Tests frame navigation and interaction by switching between multiple frames and iframes, filling text fields and clicking elements within nested frame structures

Starting URL: https://ui.vision/demo/webtest/frames/

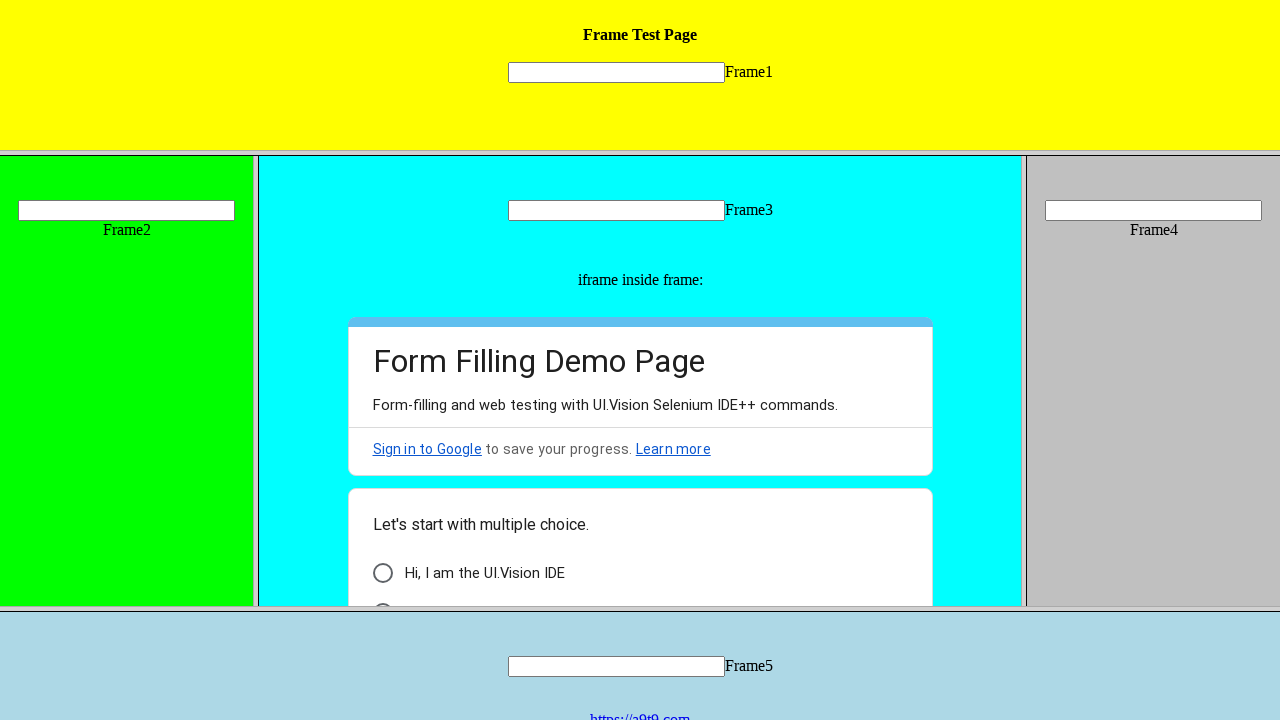

Located frame 3 with src='frame_3.html'
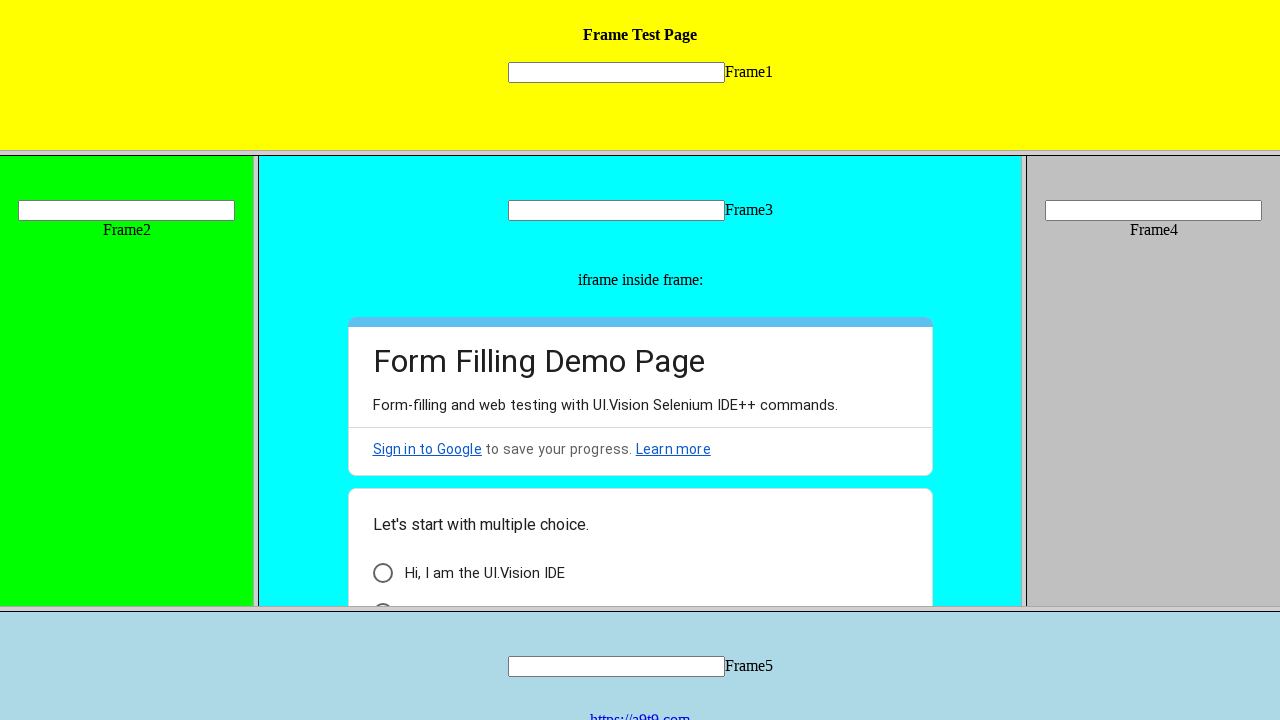

Filled text field 'mytext3' in frame 3 with 'Pranit' on frame[src='frame_3.html'] >> internal:control=enter-frame >> input[name='mytext3
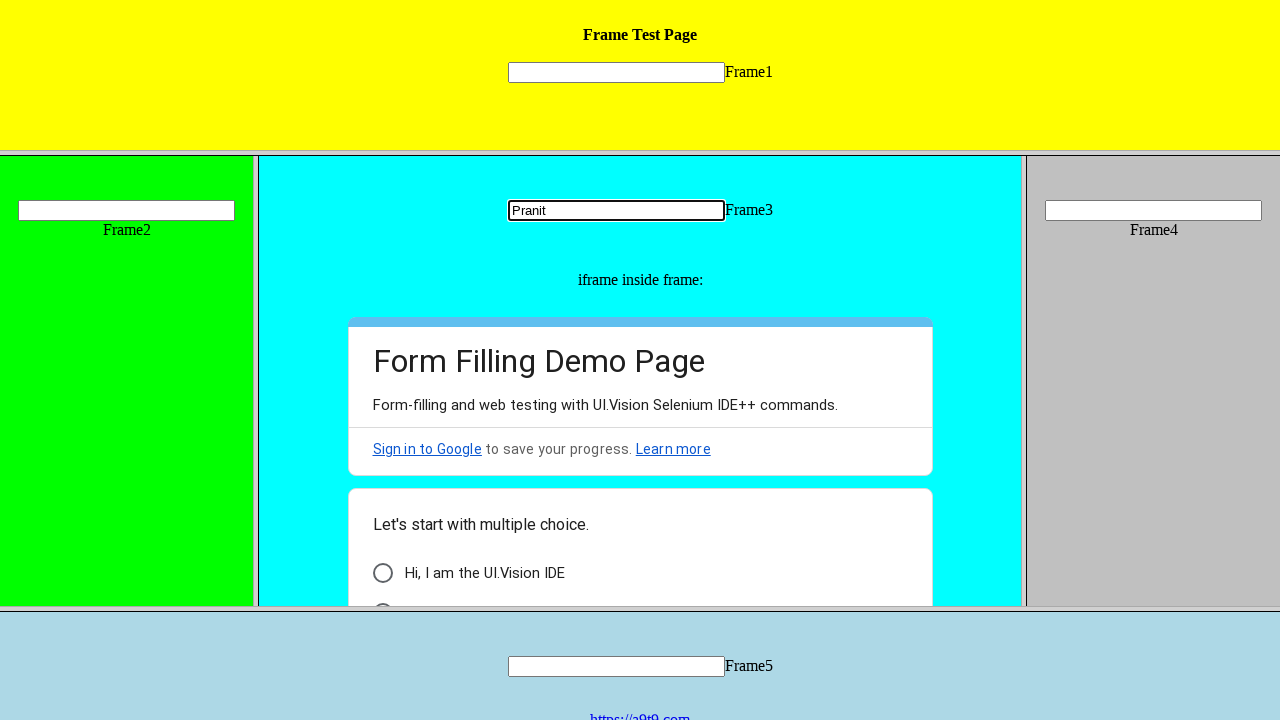

Located nested iframe within frame 3
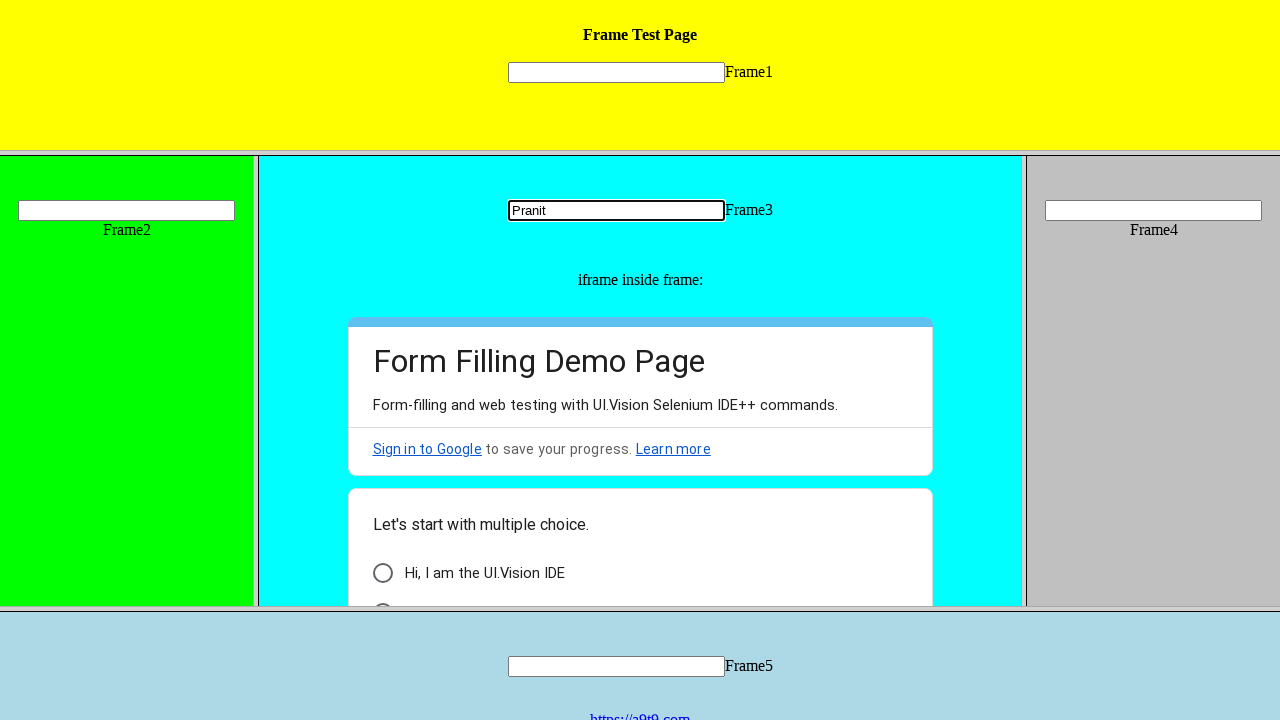

Clicked checkbox element with id 'i6' in nested iframe at (382, 573) on frame[src='frame_3.html'] >> internal:control=enter-frame >> xpath=//iframe >> i
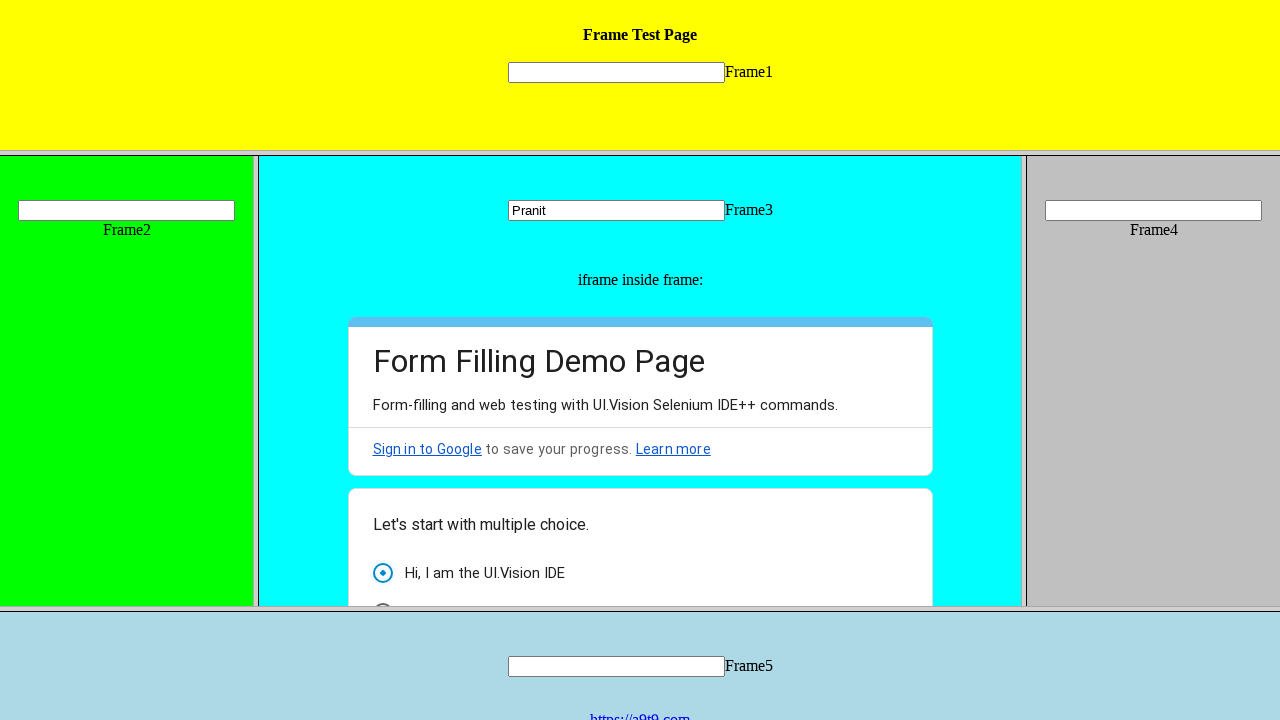

Located frame 4 with src='frame_4.html'
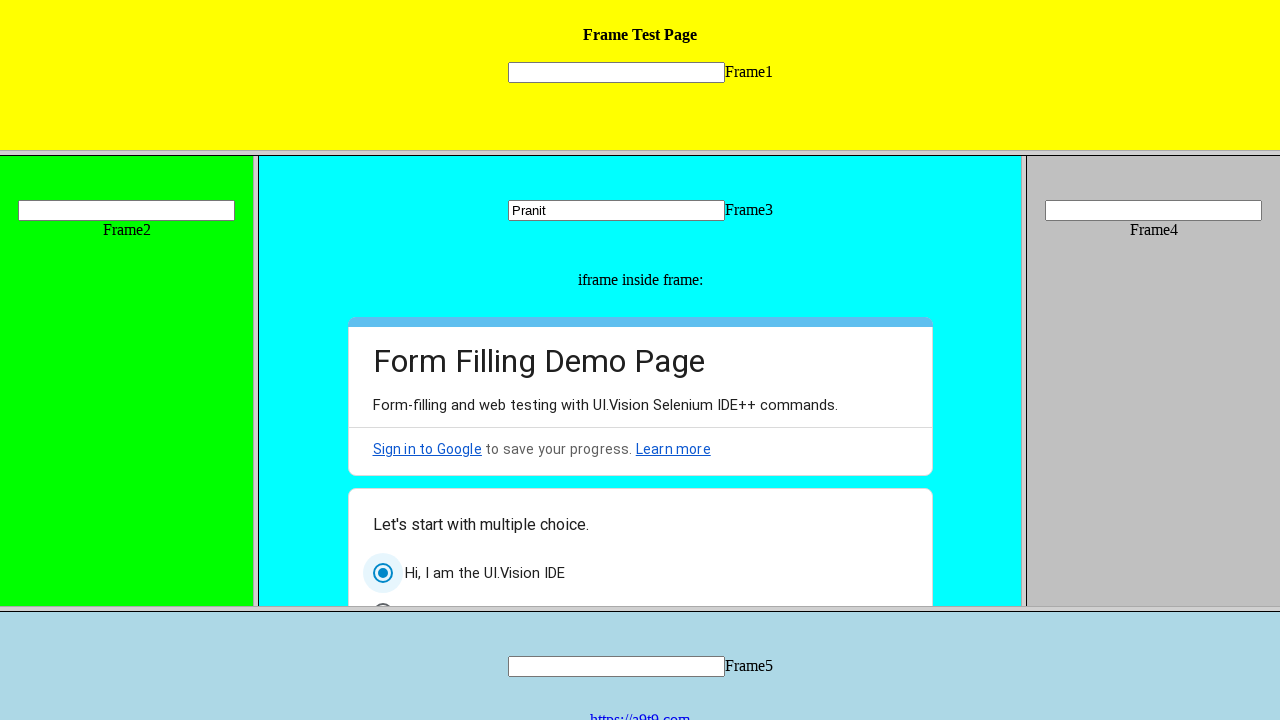

Filled text field 'mytext4' in frame 4 with 'Bramhnkar' on frame[src='frame_4.html'] >> internal:control=enter-frame >> input[name='mytext4
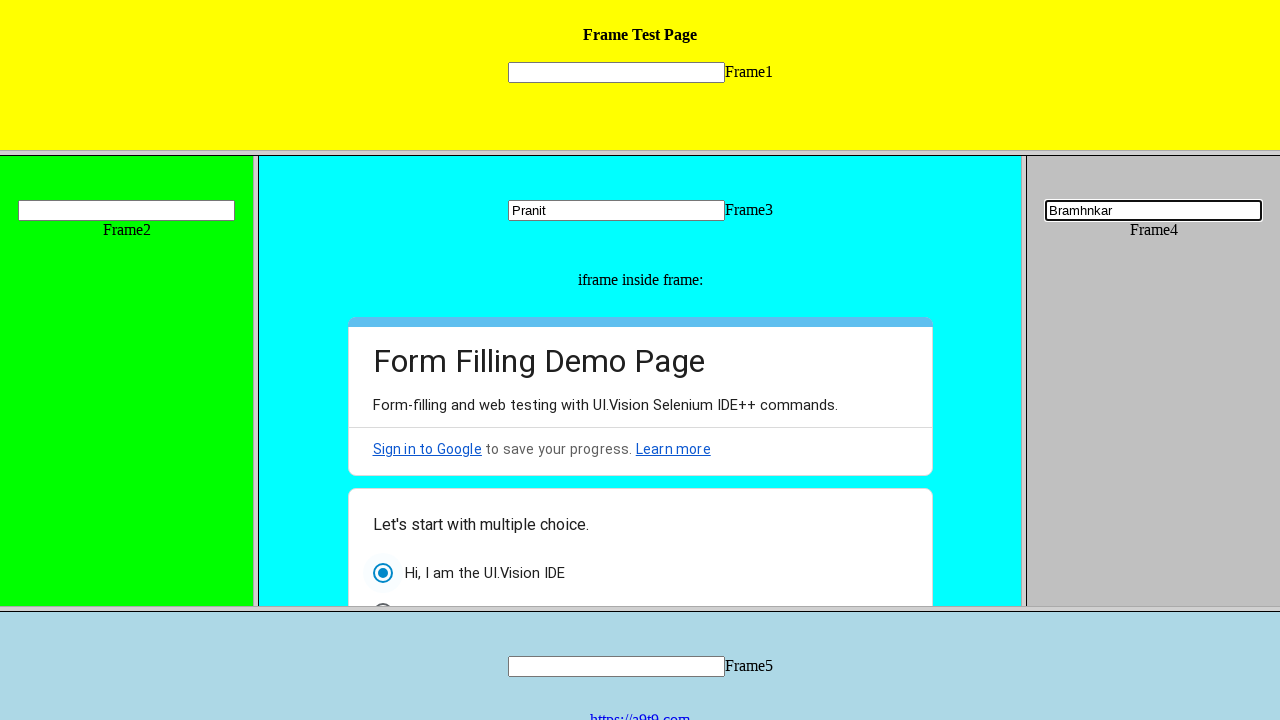

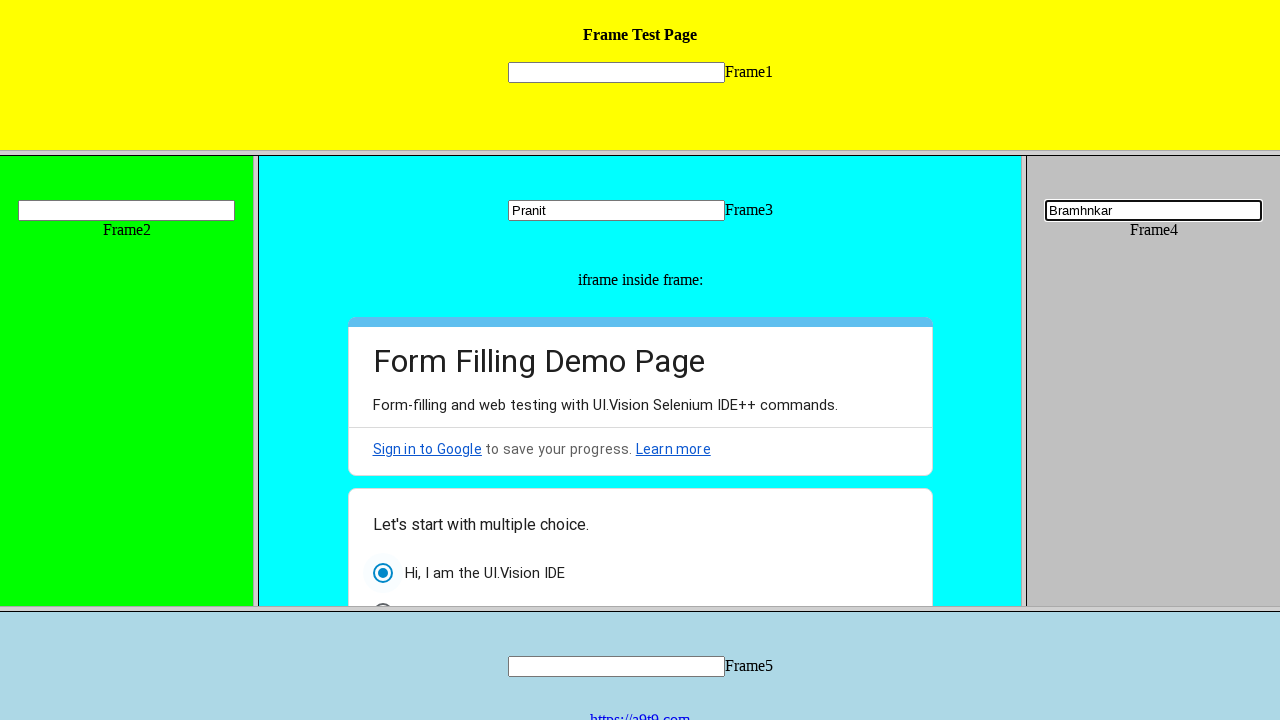